Tests wine catalog filtering by navigating to catalog page, clicking on wine category, selecting "Red" wine filter in the modal popup, and verifying that product cards are displayed

Starting URL: https://www.ruswine-spb.ru/catalog

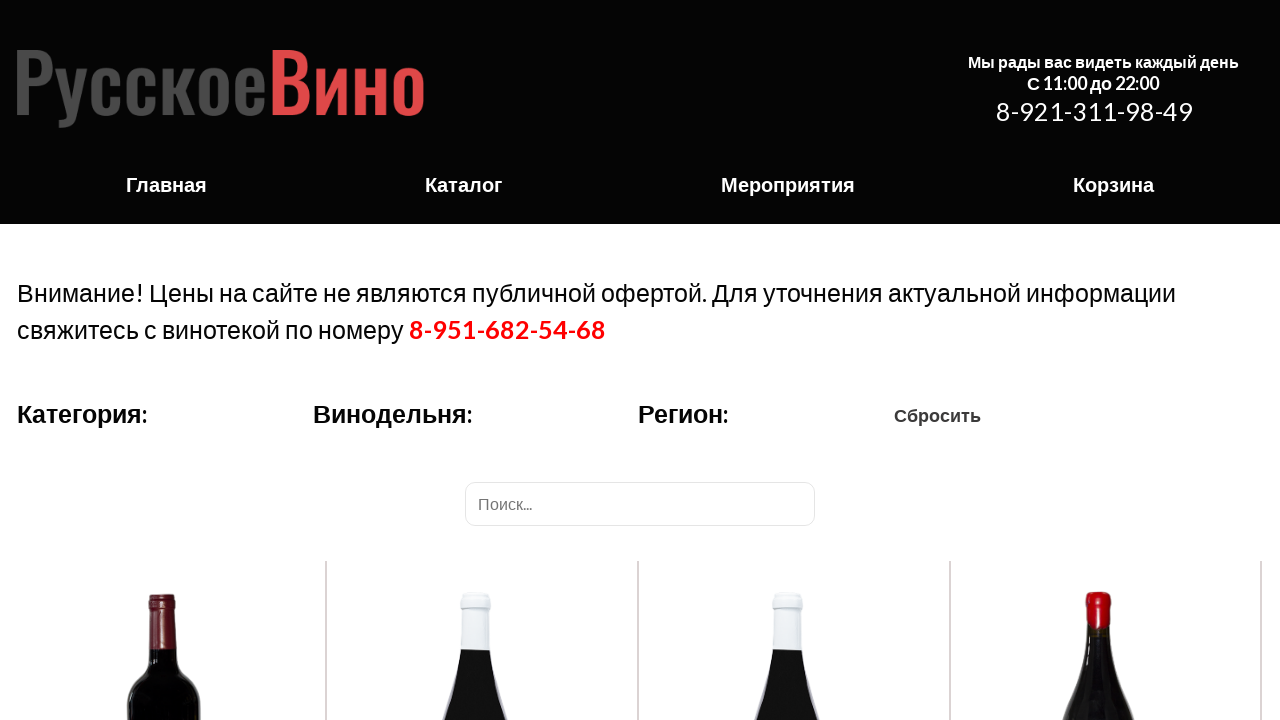

Clicked on wine category title at (82, 413) on .categories__title
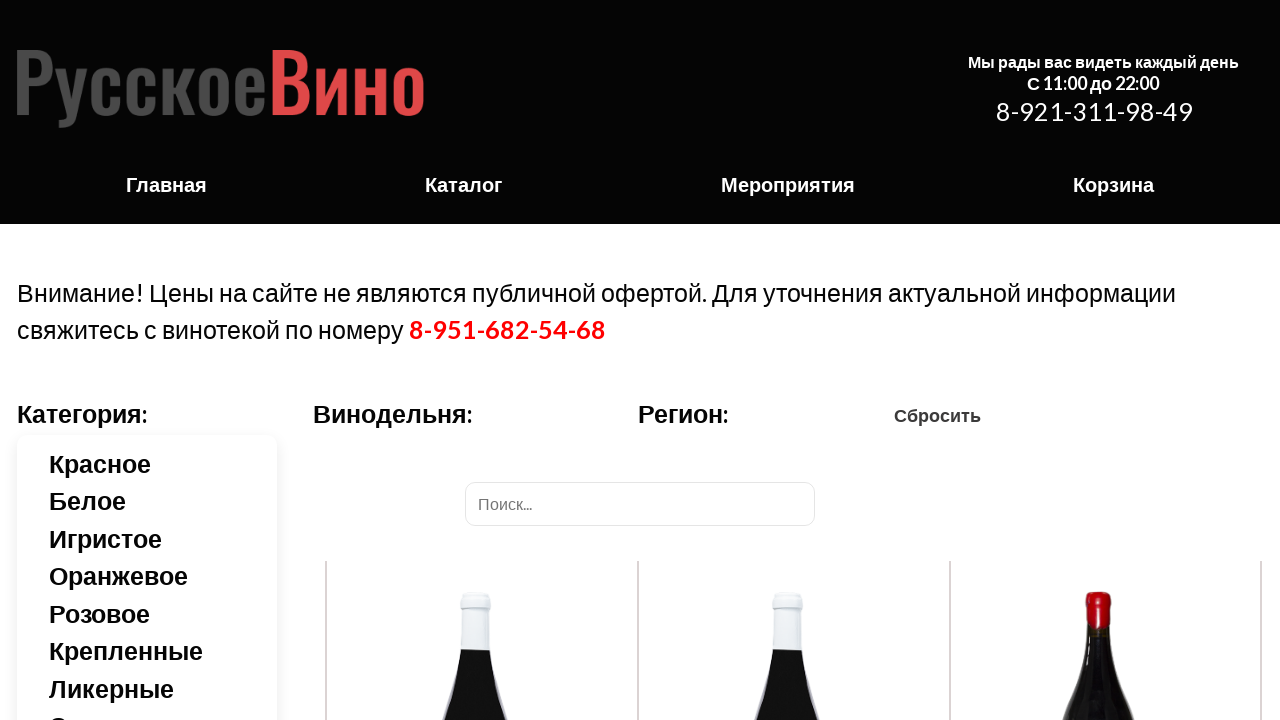

Clicked on 'Red' wine filter in modal popup at (163, 463) on .categories__popup >> text=Красное
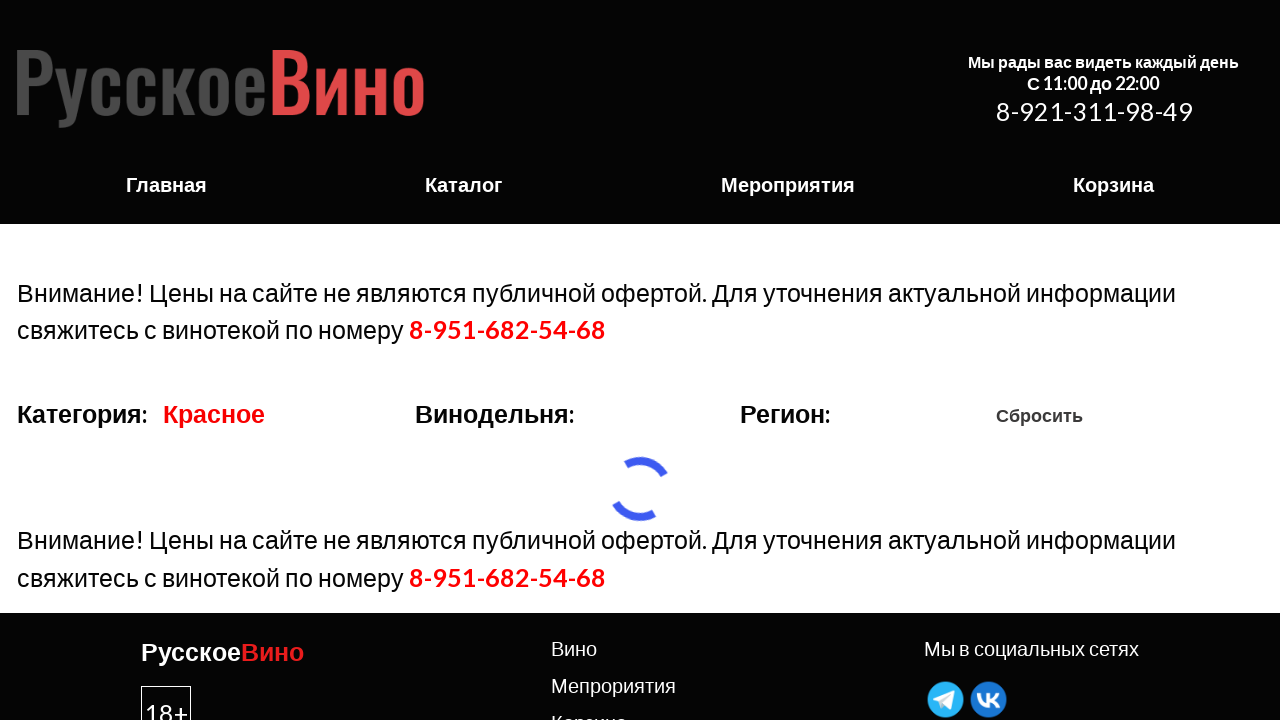

Product list content loaded
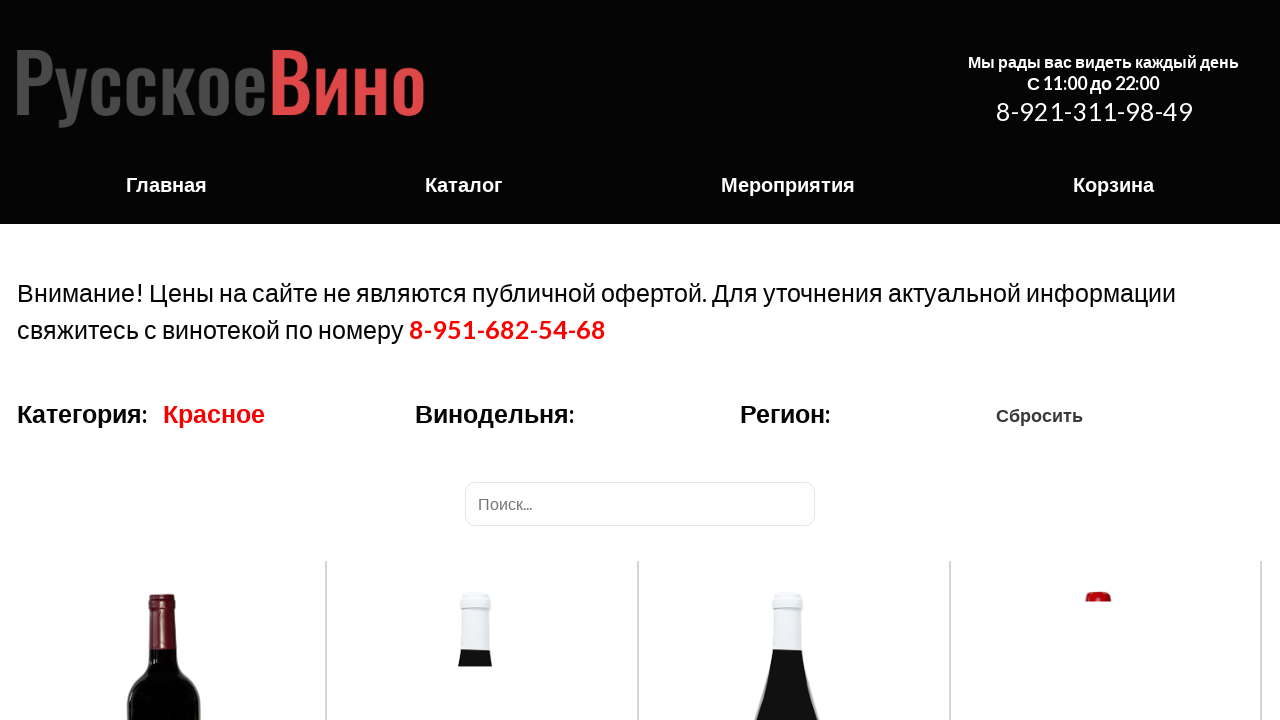

Verified that at least one product card is displayed
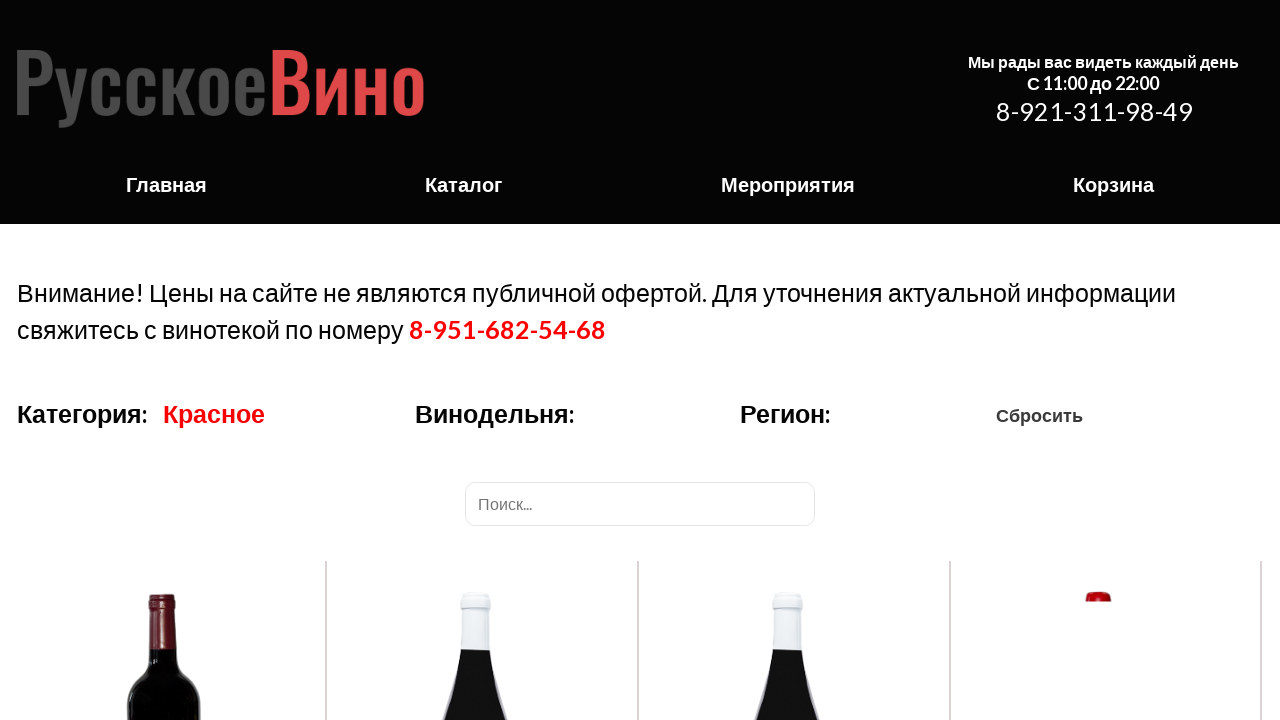

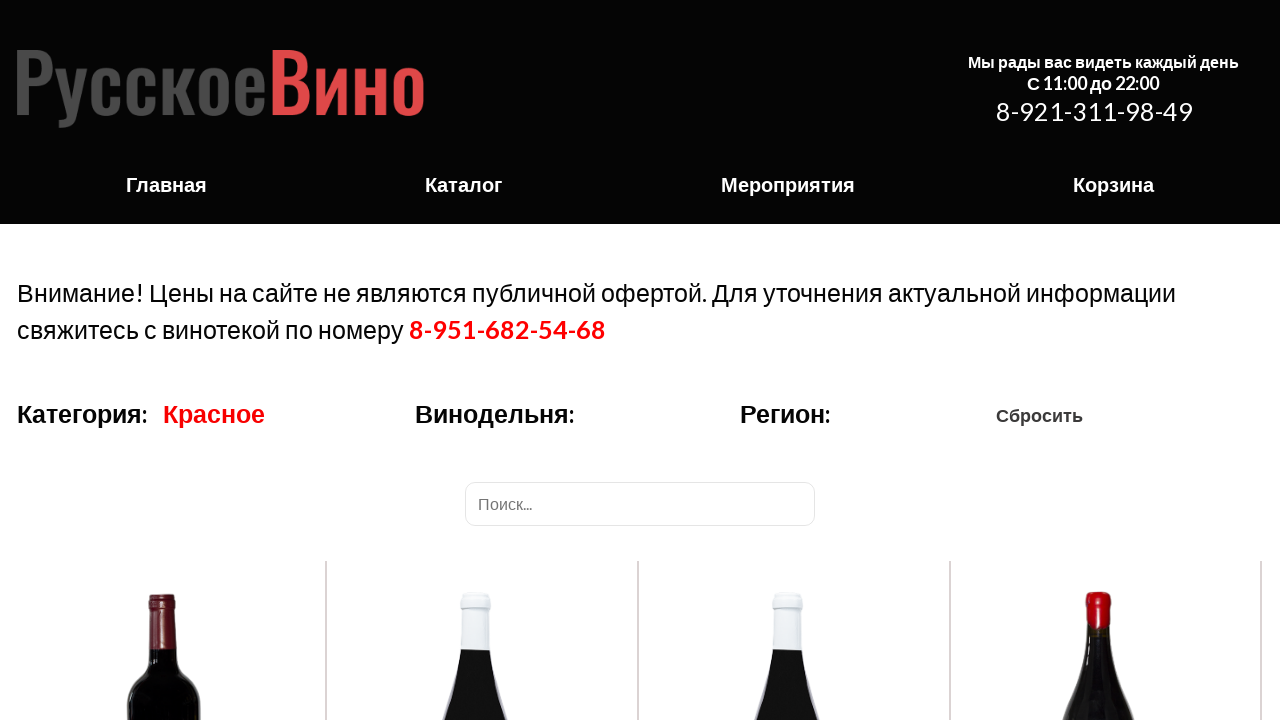